Translates text to Bengali using LibreTranslate by entering source text, selecting Bengali as target language, and retrieving the translation result.

Starting URL: https://libretranslate.com

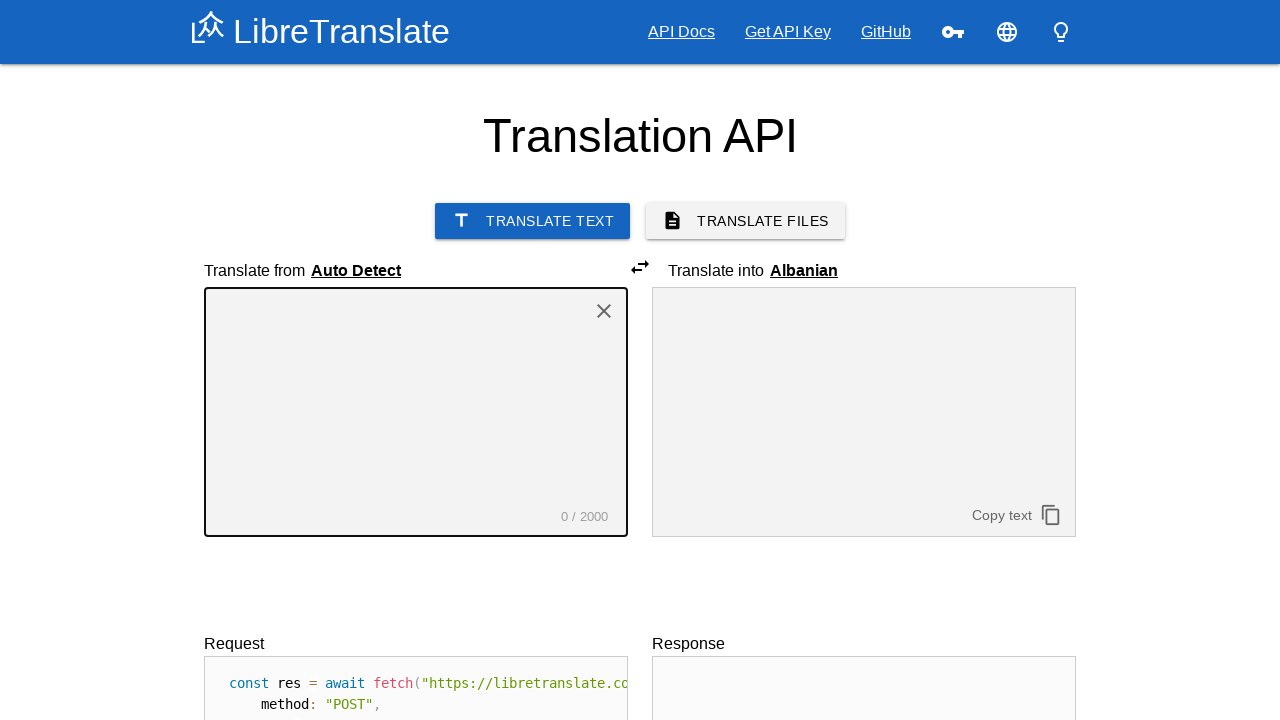

Source textarea became visible
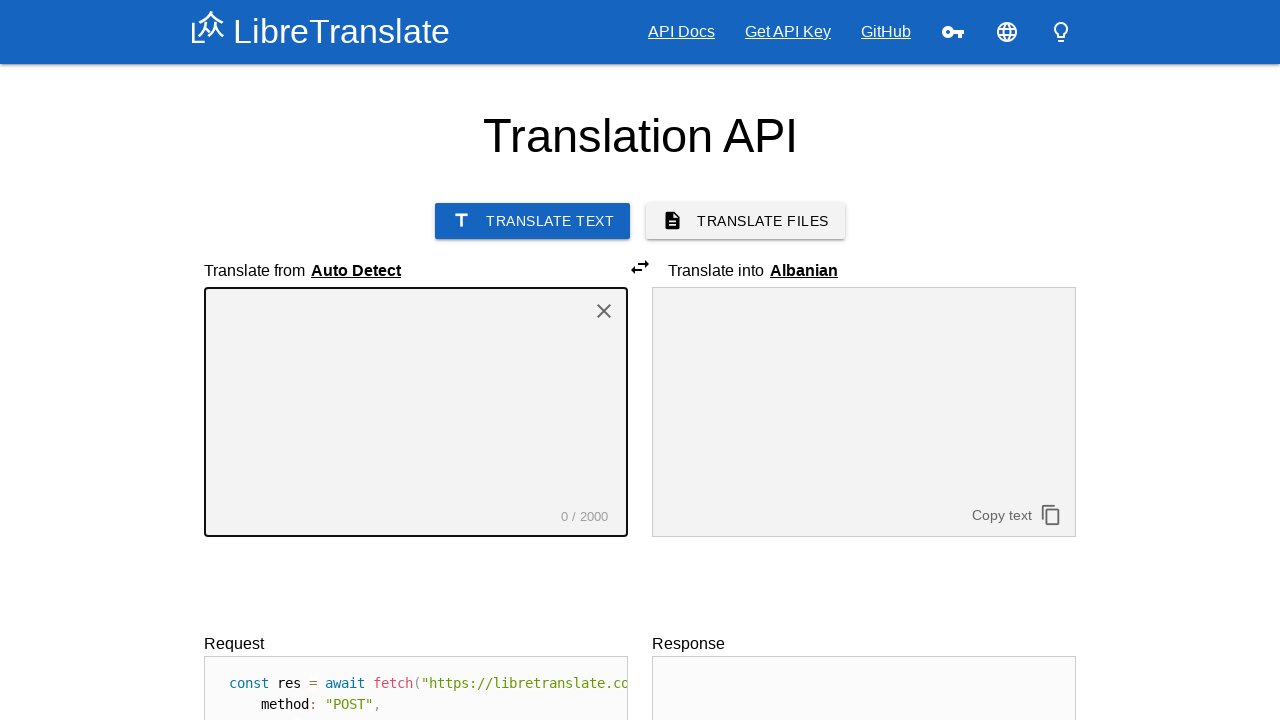

Cleared source textarea on #textarea1
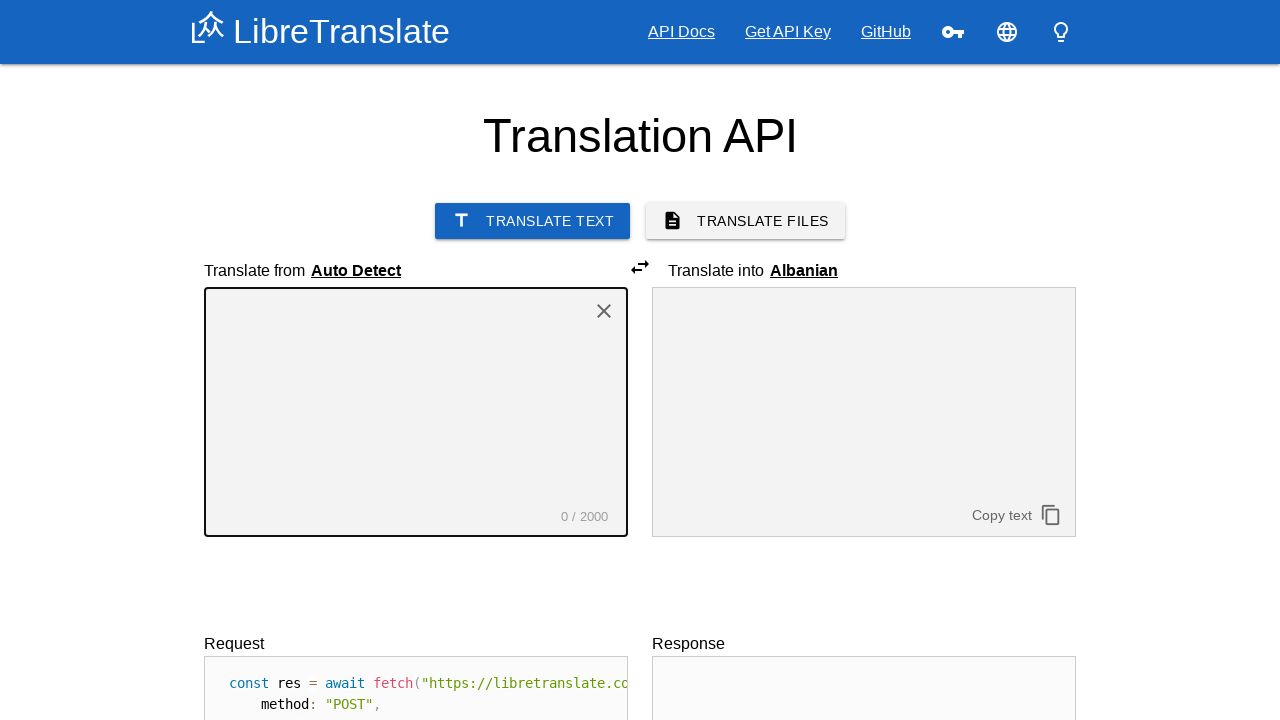

Entered source text 'Welcome to our application' in textarea on #textarea1
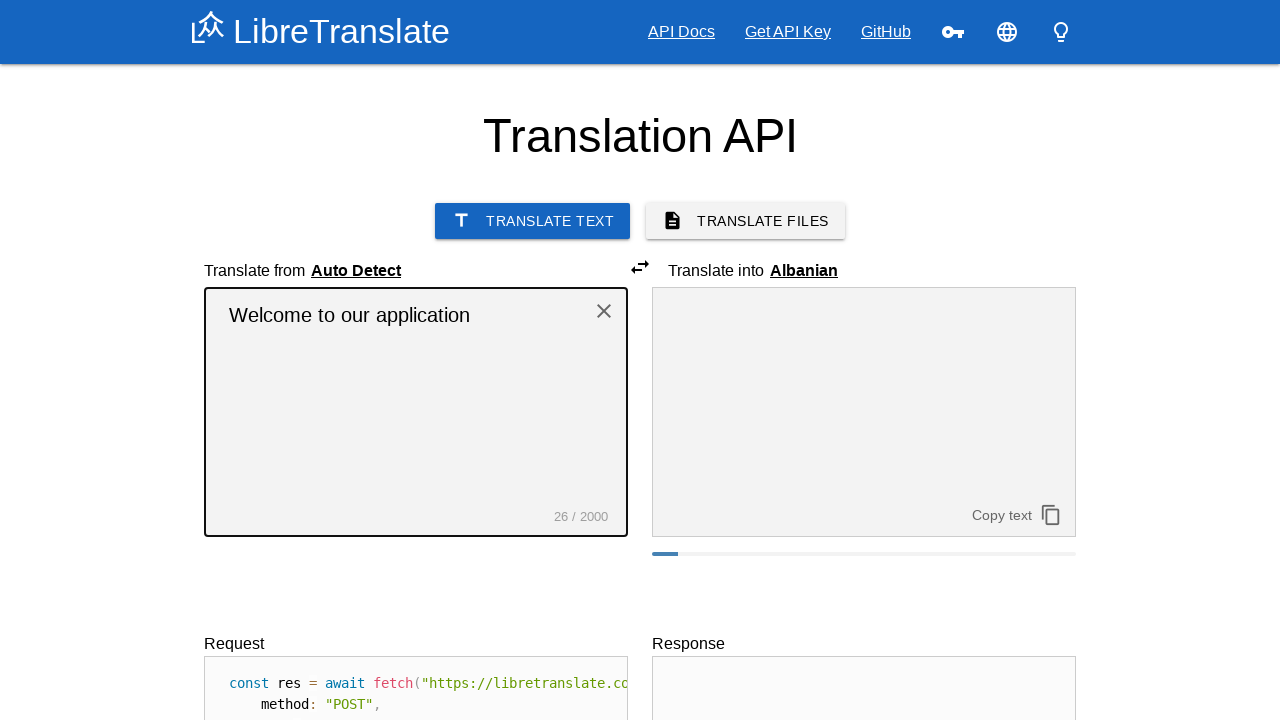

Target language dropdown became visible
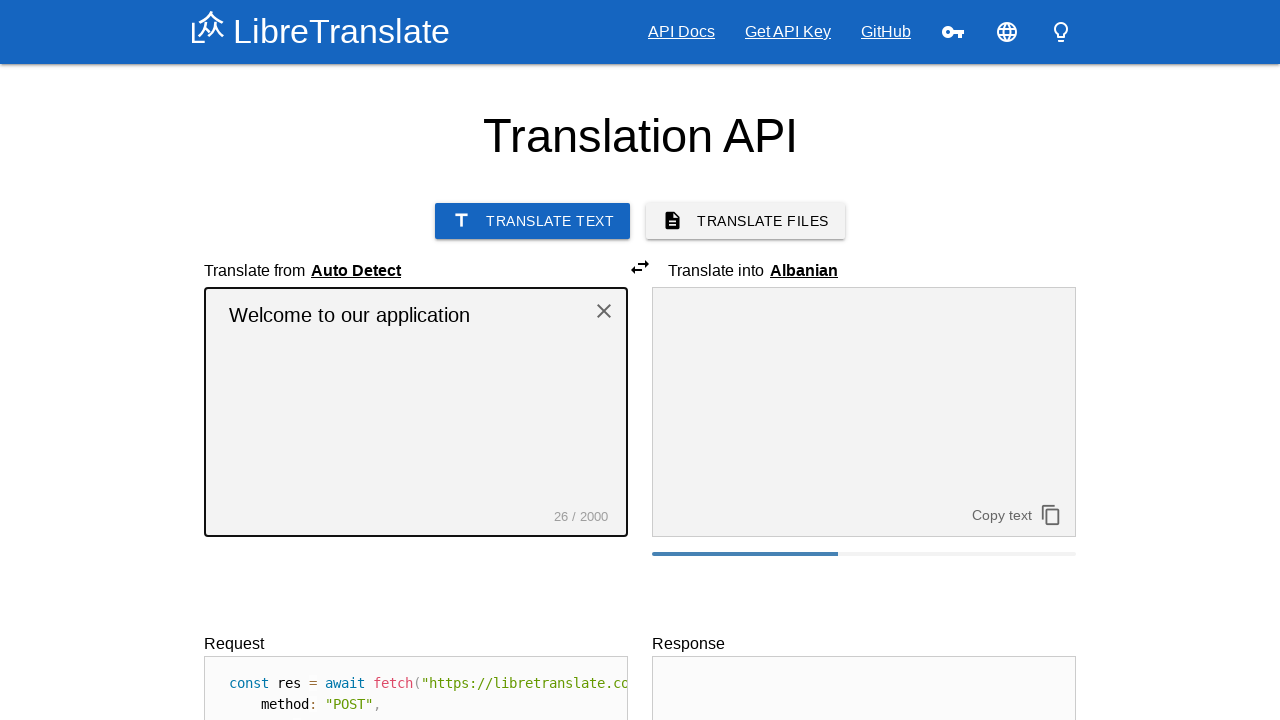

Selected Bengali (bn) as target language on select.browser-default >> nth=1
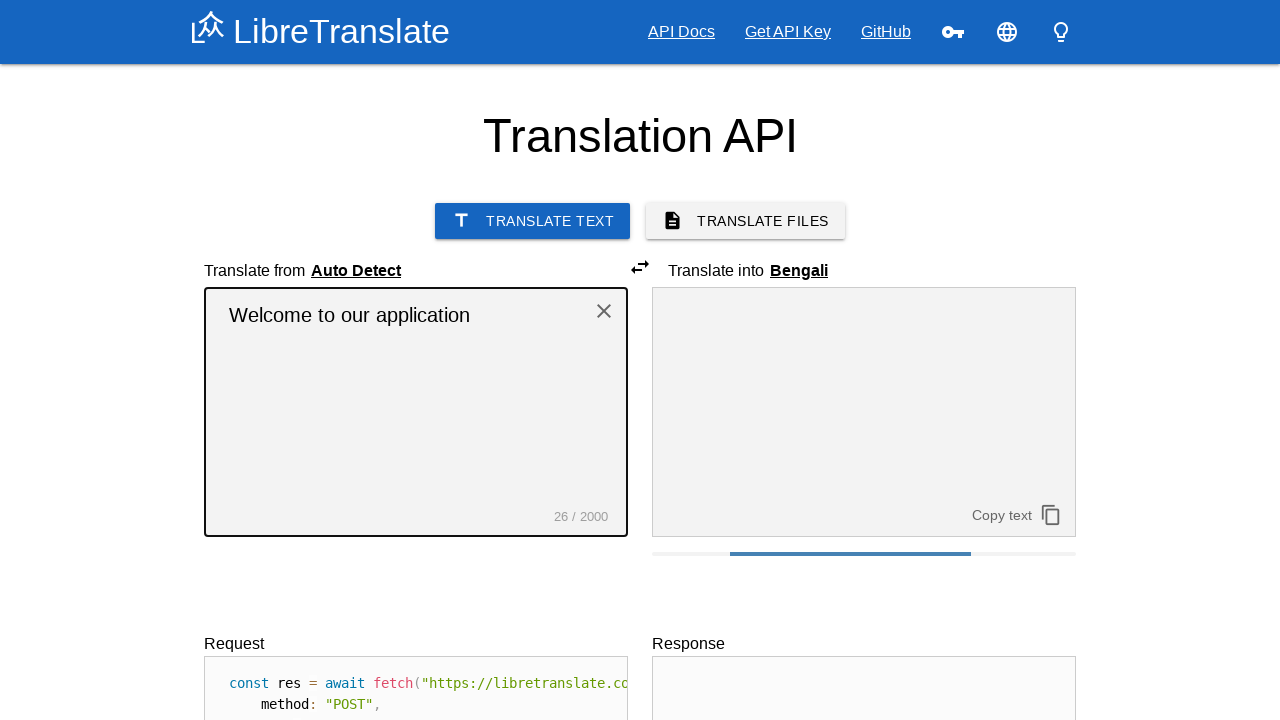

Result textarea became visible
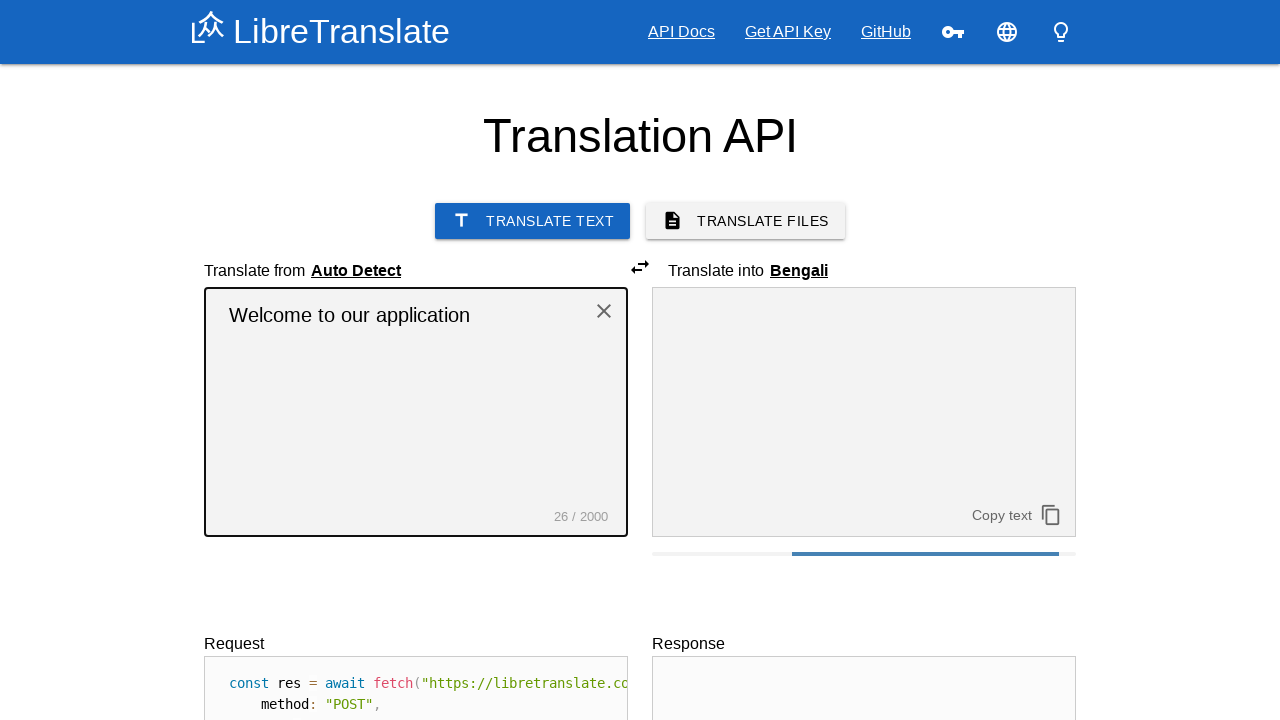

Translation processing completed after waiting 2 seconds
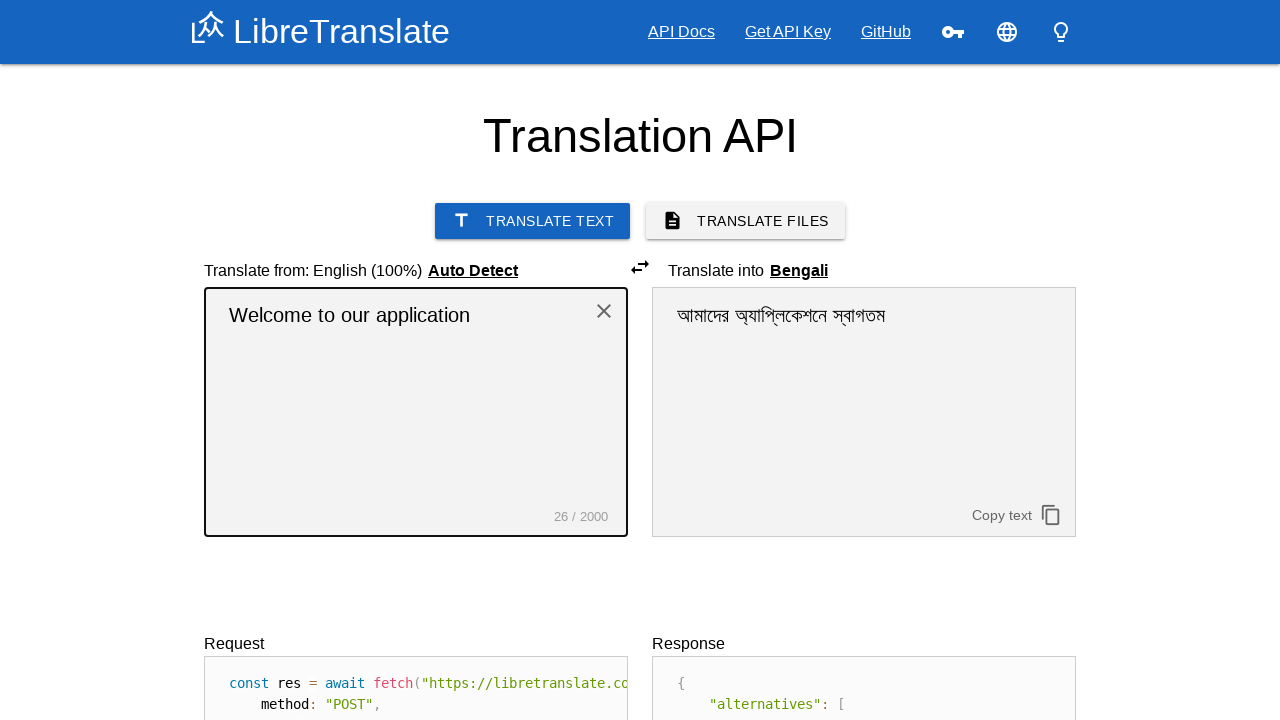

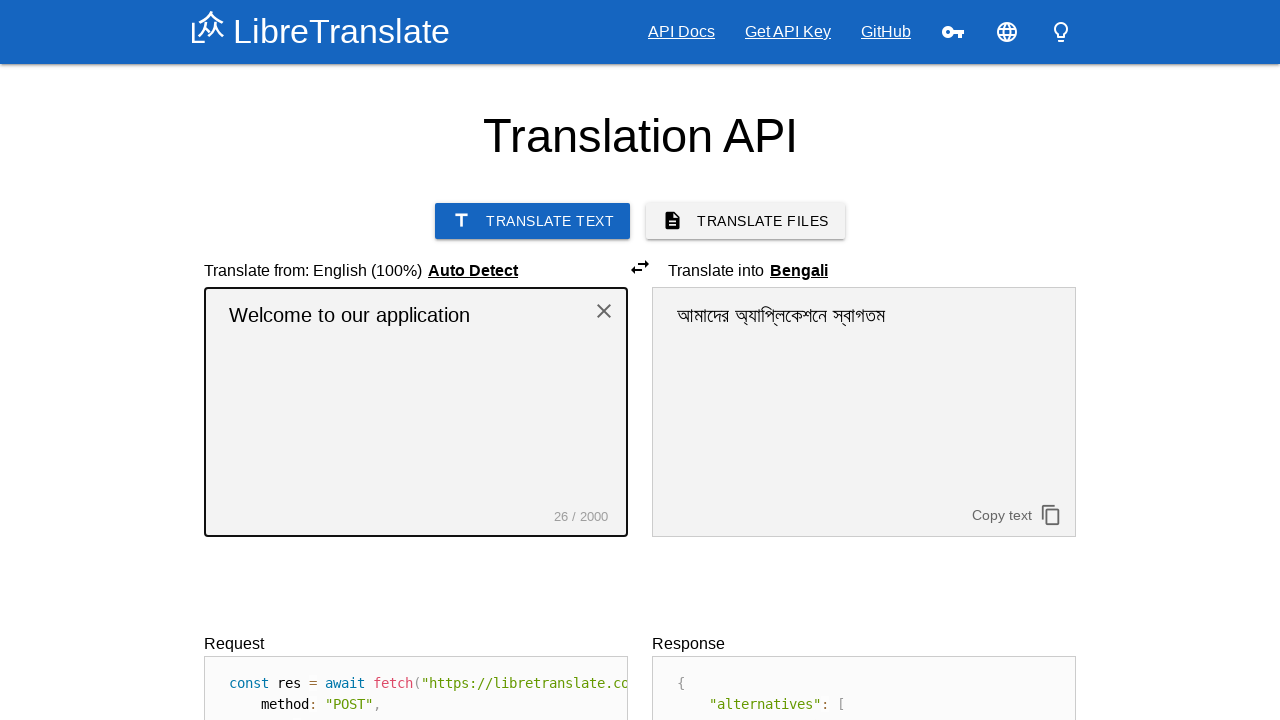